Tests AJAX functionality by clicking a button and waiting for a success message to appear after an asynchronous operation

Starting URL: http://uitestingplayground.com/ajax

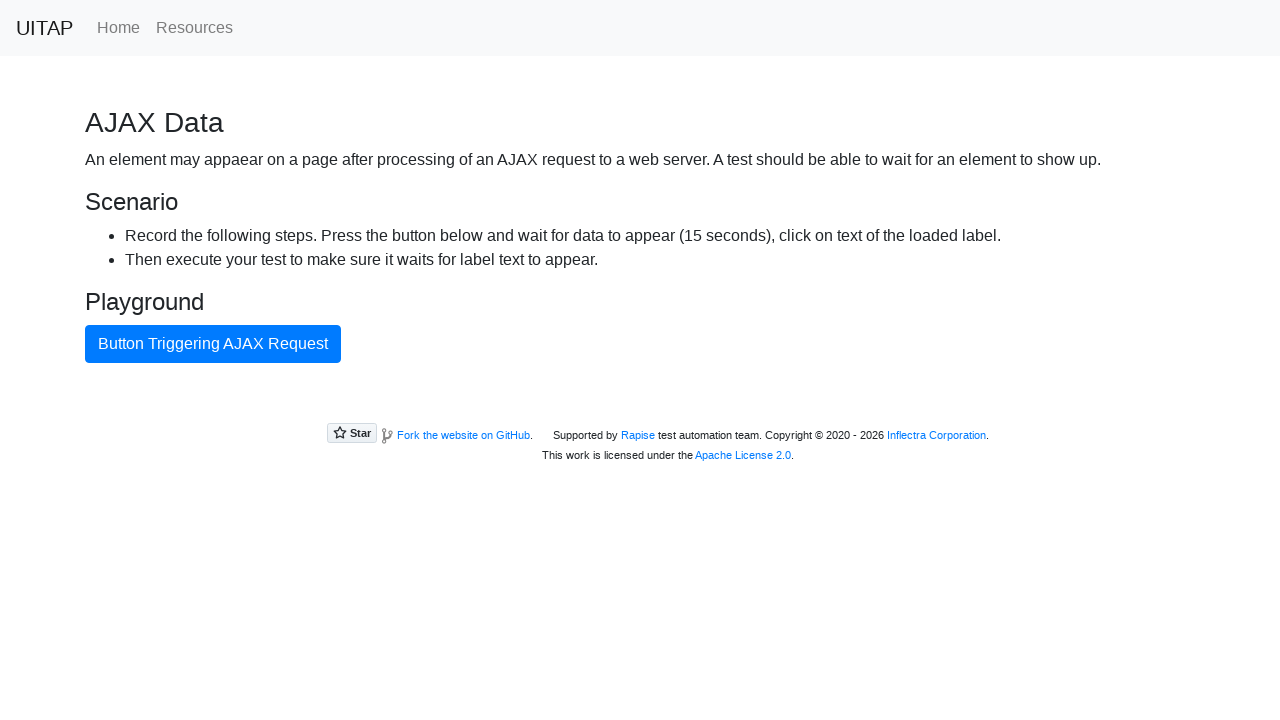

Clicked the button to trigger AJAX request at (213, 344) on button.btn-primary
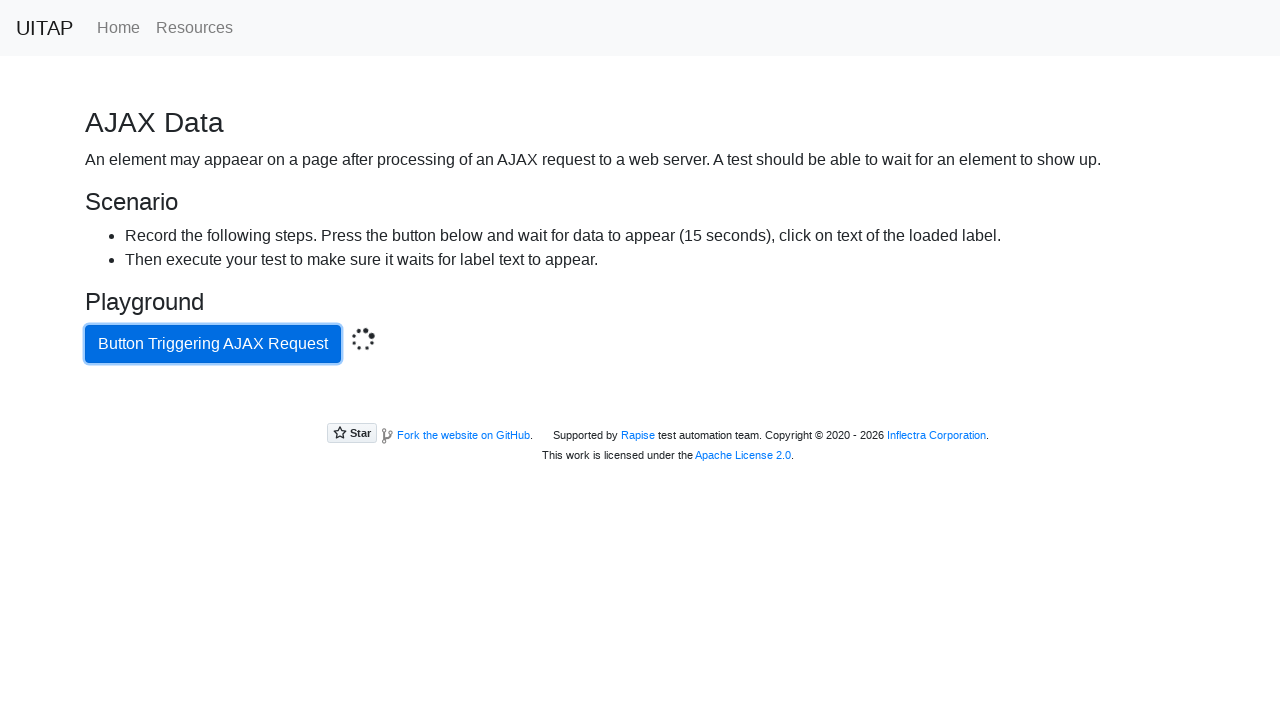

Success message appeared after AJAX operation completed
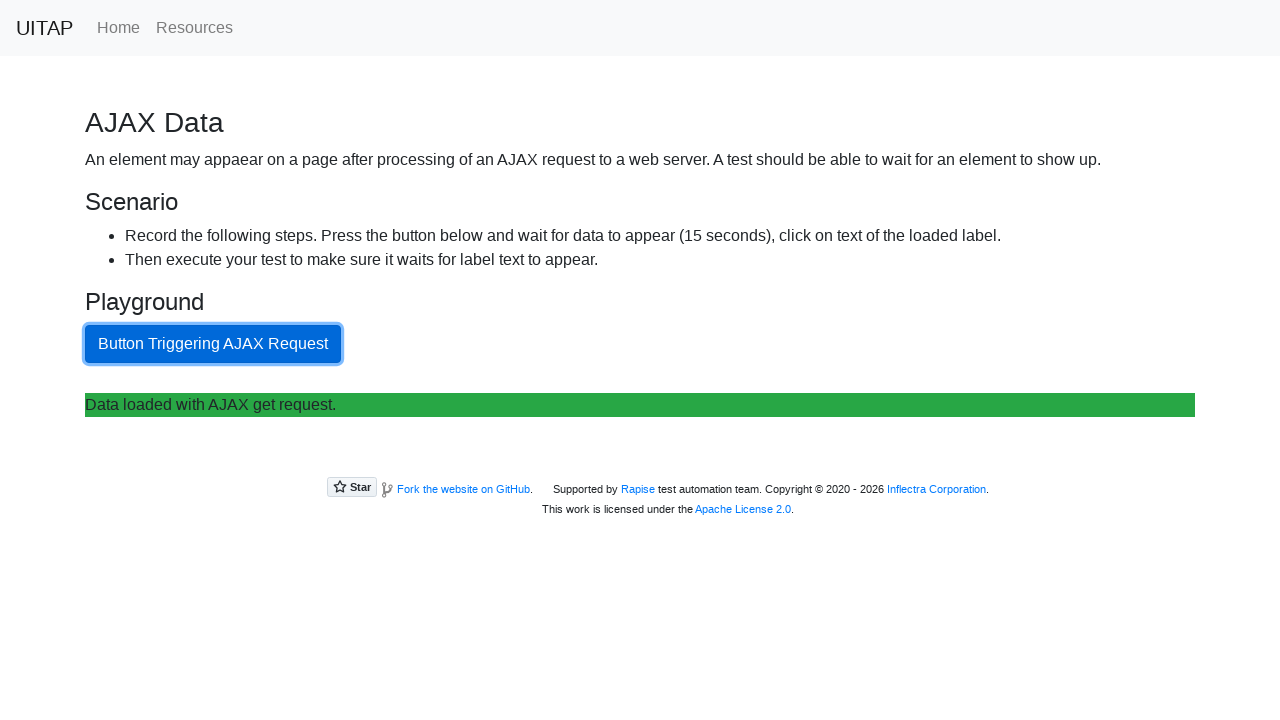

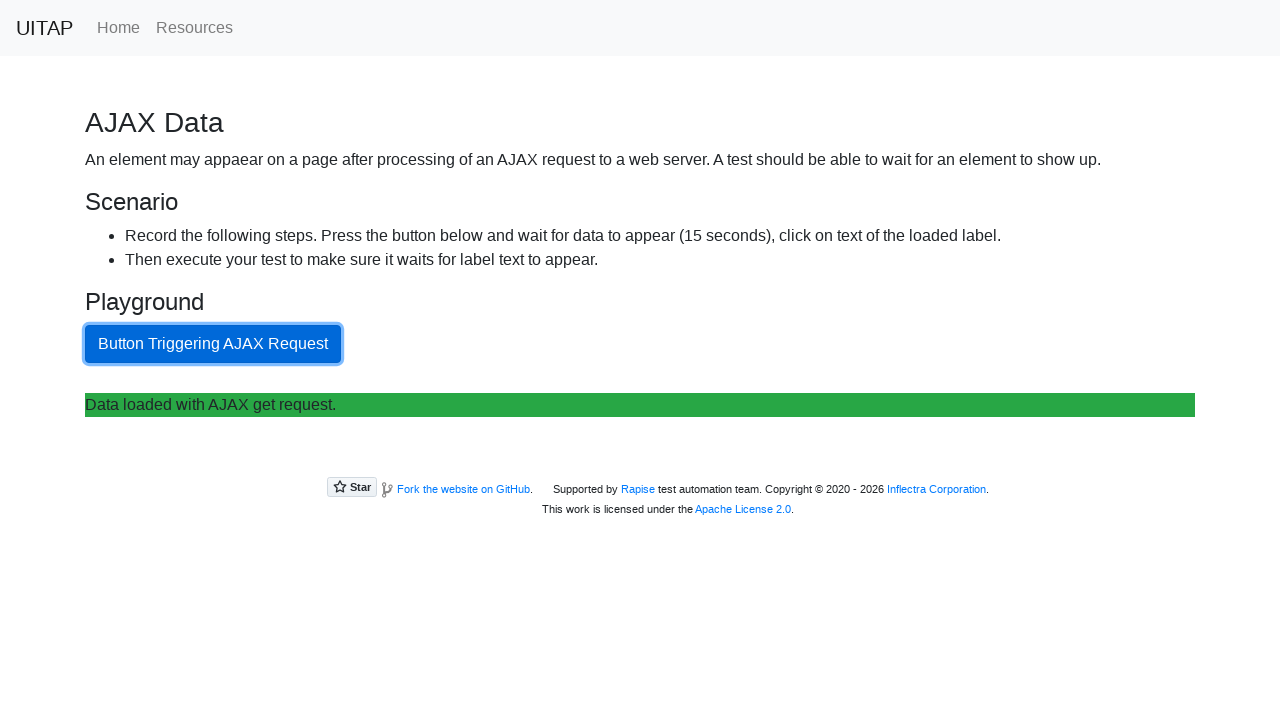